Tests table interaction by locating and clicking a checkbox associated with a specific user name in a table row

Starting URL: https://antoniotrindade.com.br/treinoautomacao/localizandovalorestable.html

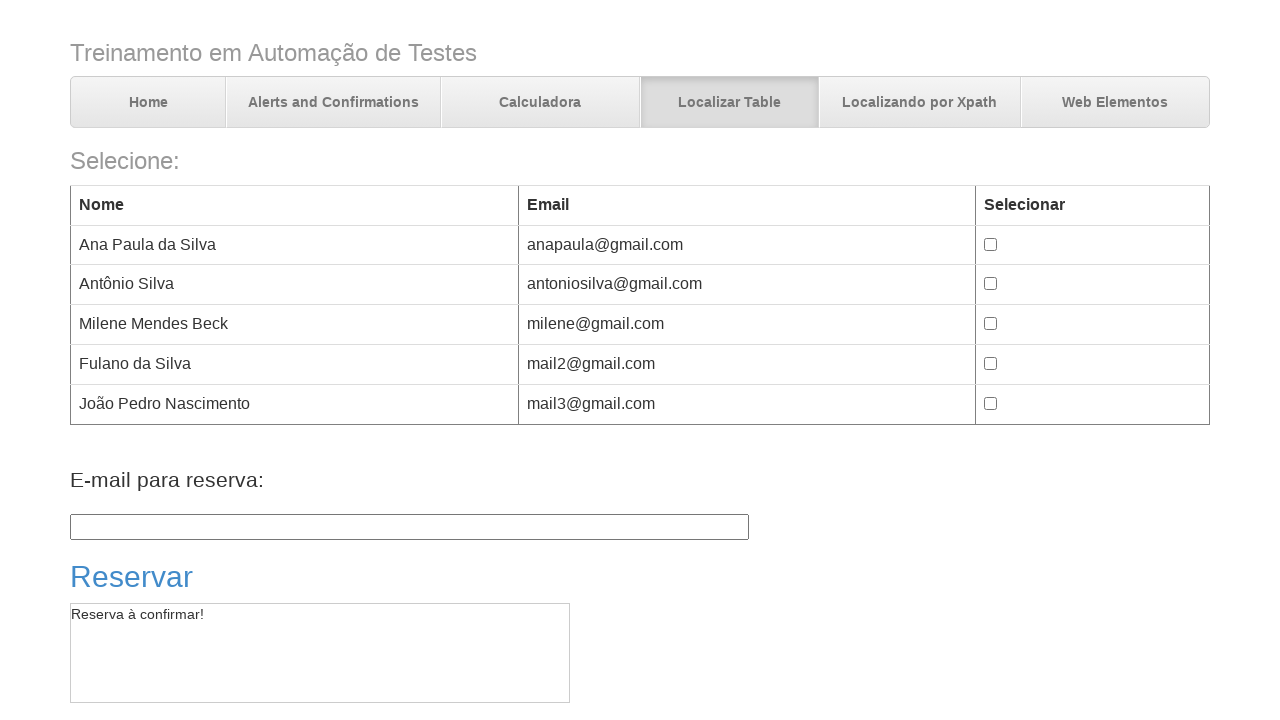

Clicked checkbox associated with 'Fulano' in the table row at (991, 364) on xpath=//td[contains(text(),'Fulano')]/../td/input
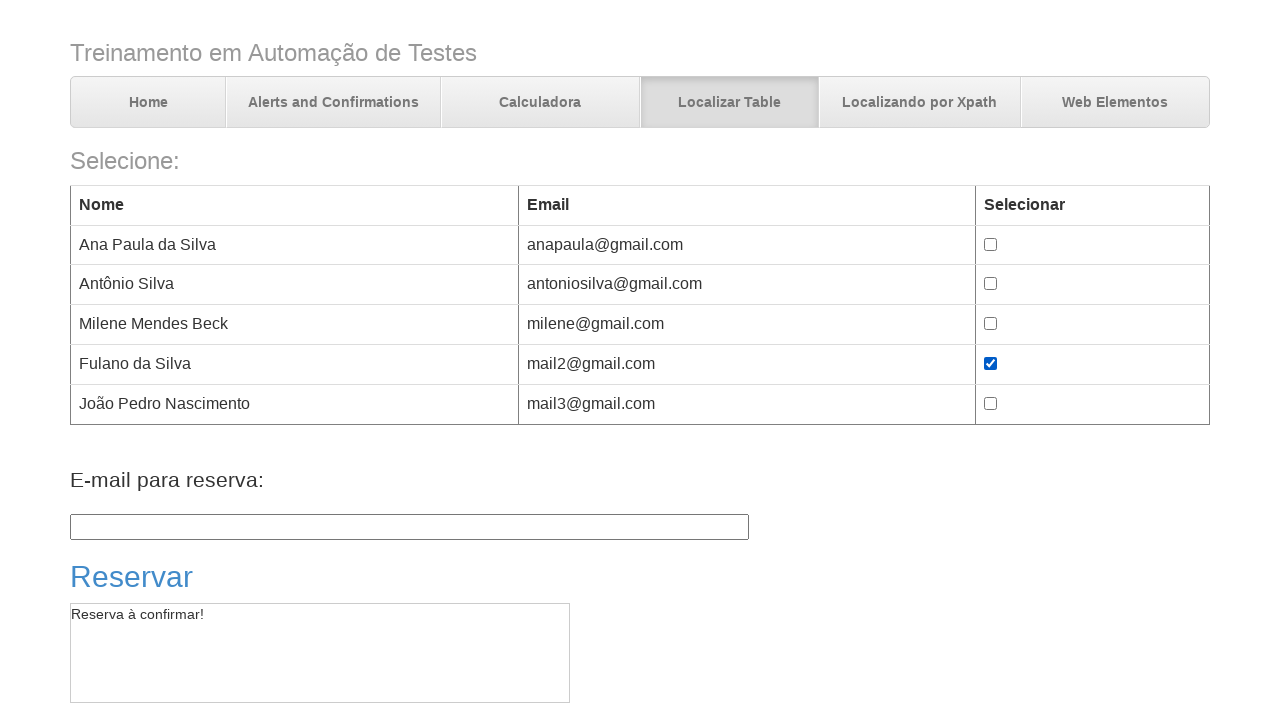

Verified that the checkbox for 'Fulano' is now selected
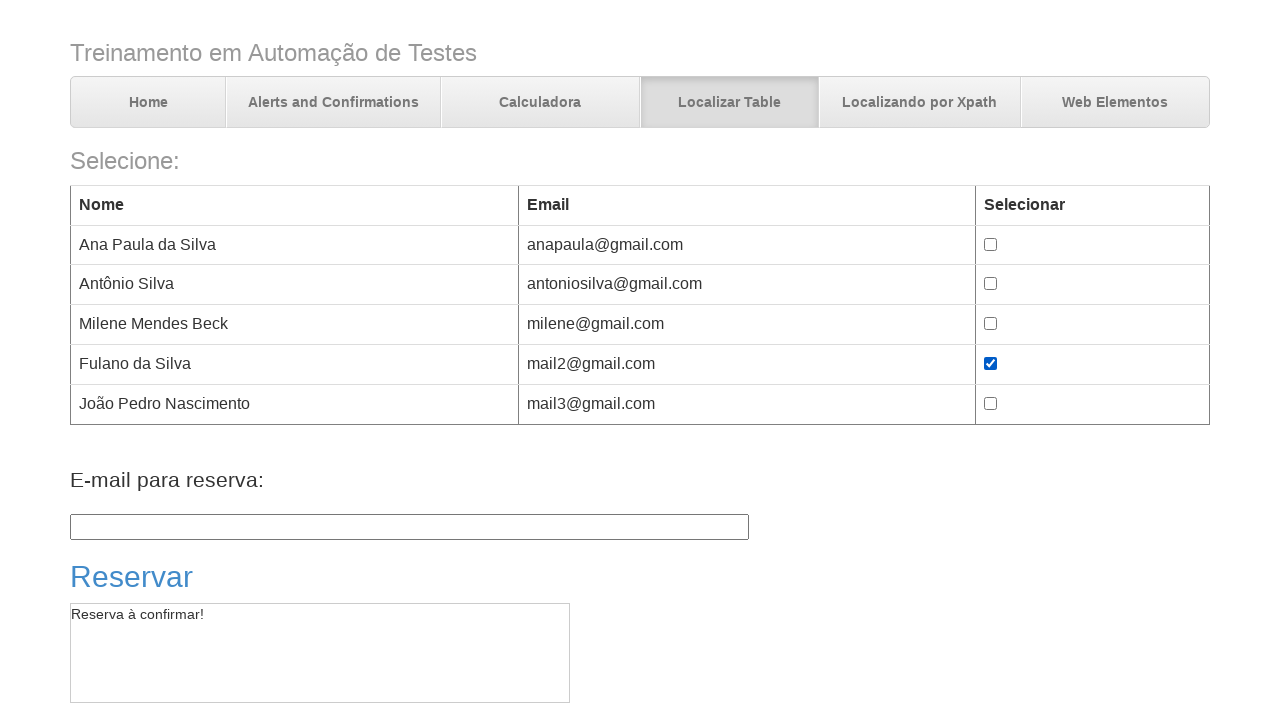

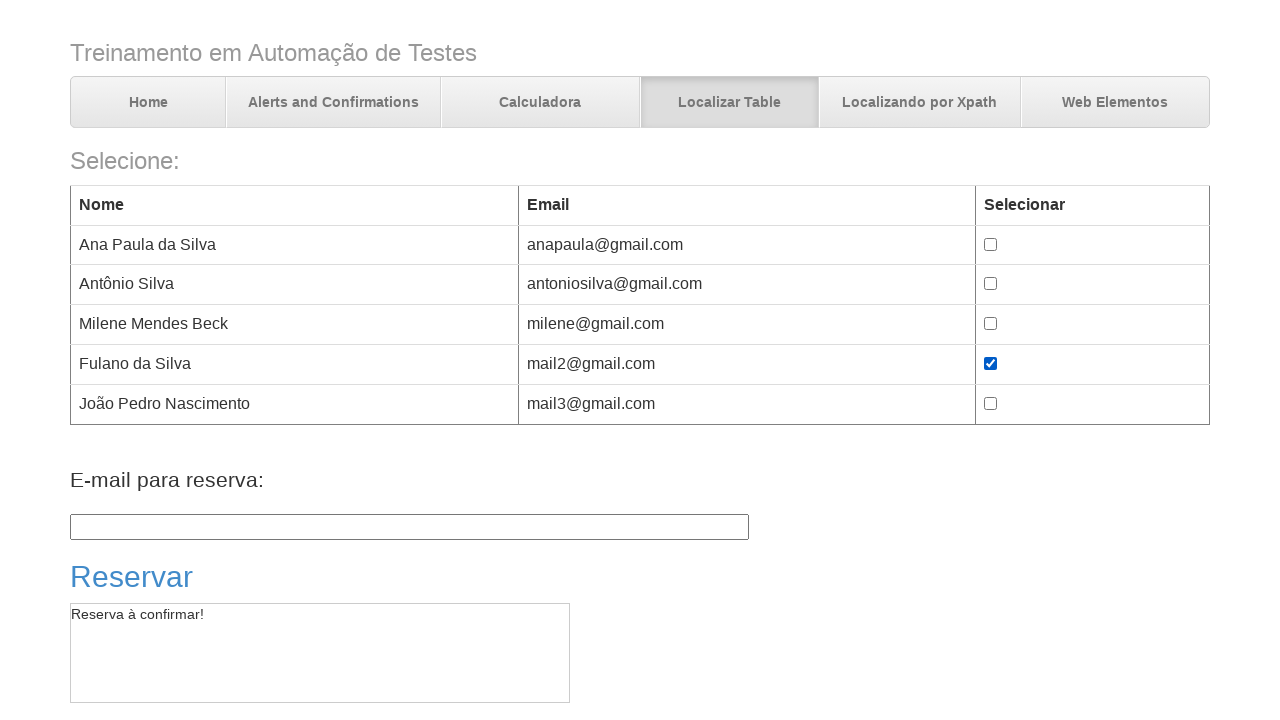